Tests JavaScript alert handling by clicking on the JS Alert button and accepting the alert

Starting URL: http://the-internet.herokuapp.com/javascript_alerts

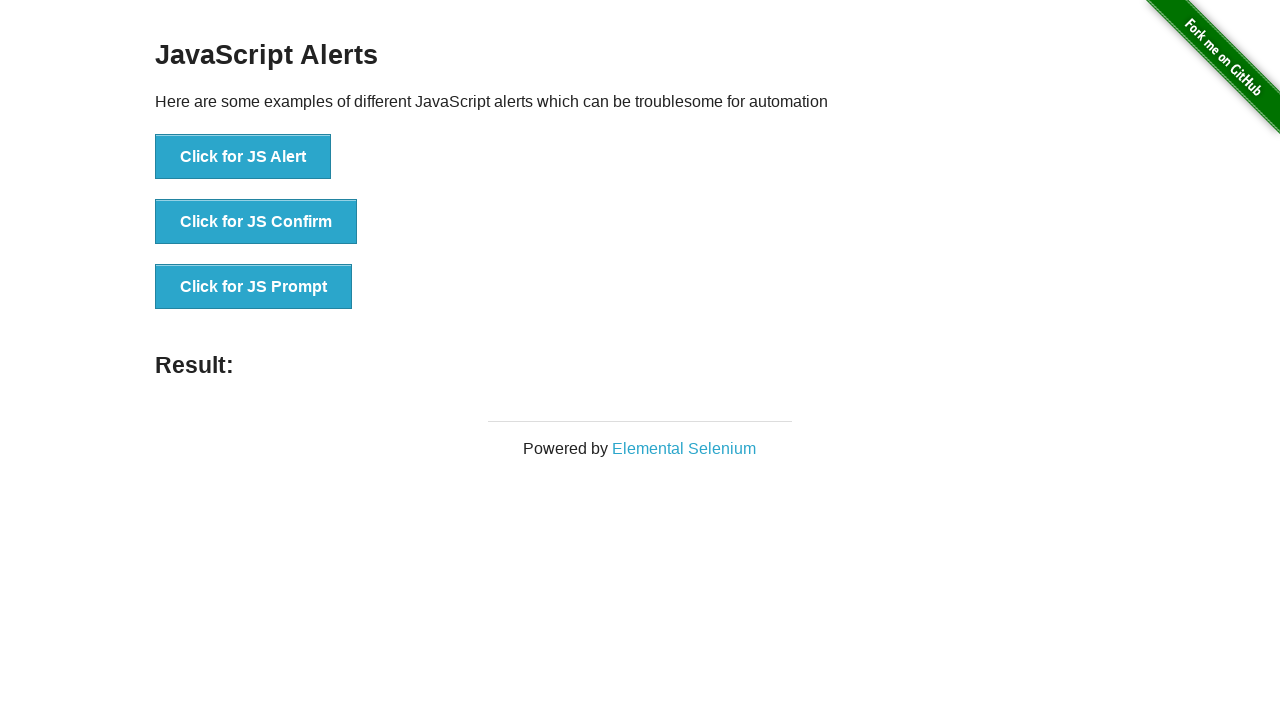

Clicked the JS Alert button at (243, 157) on button[onclick='jsAlert()']
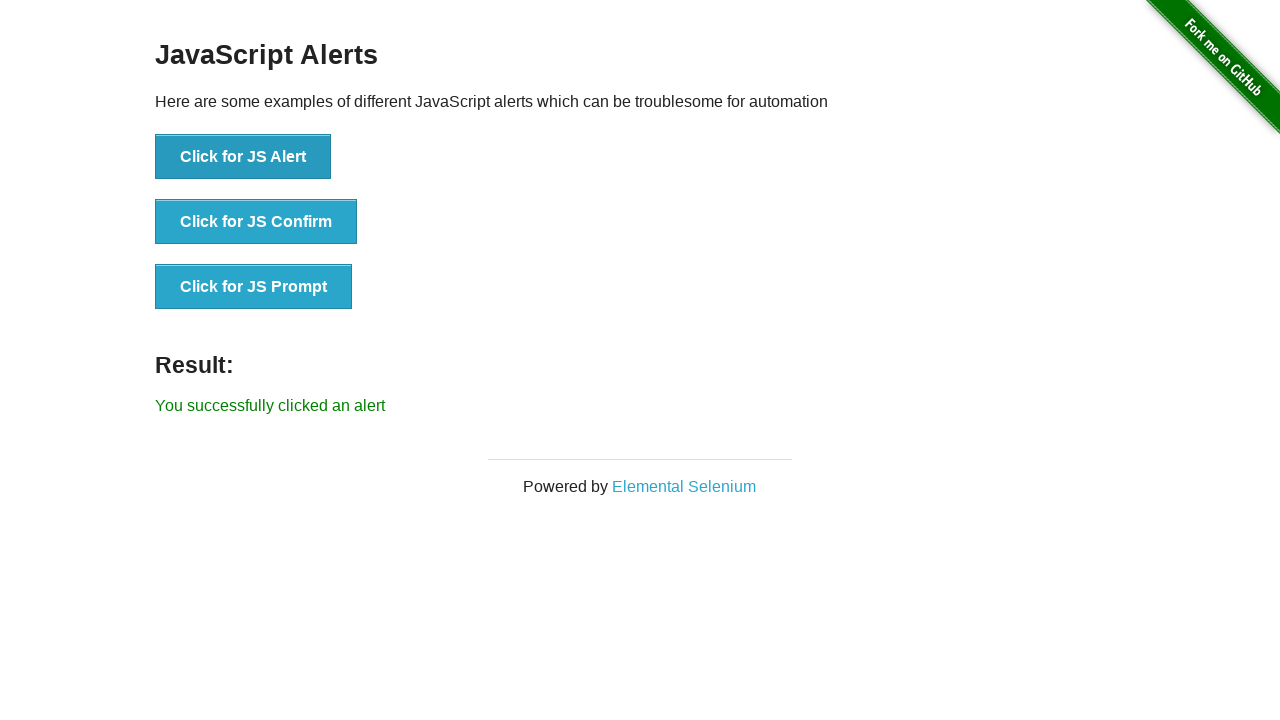

Set up dialog handler to accept alerts
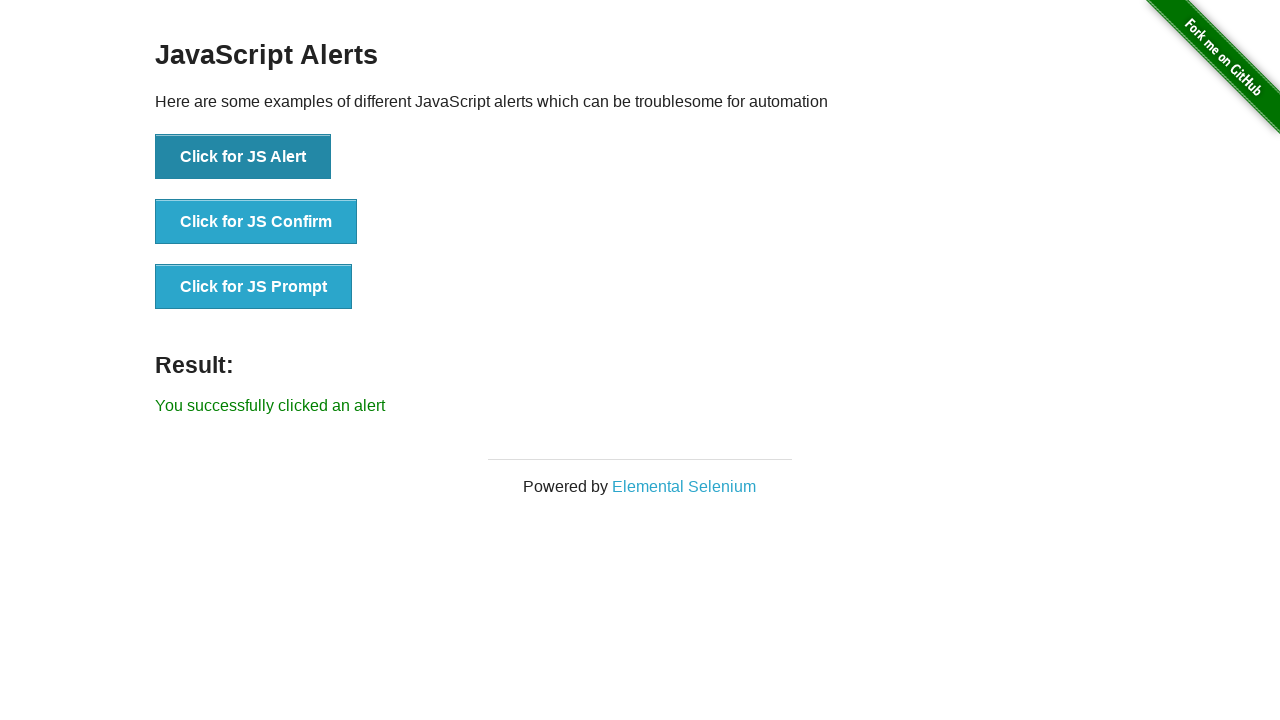

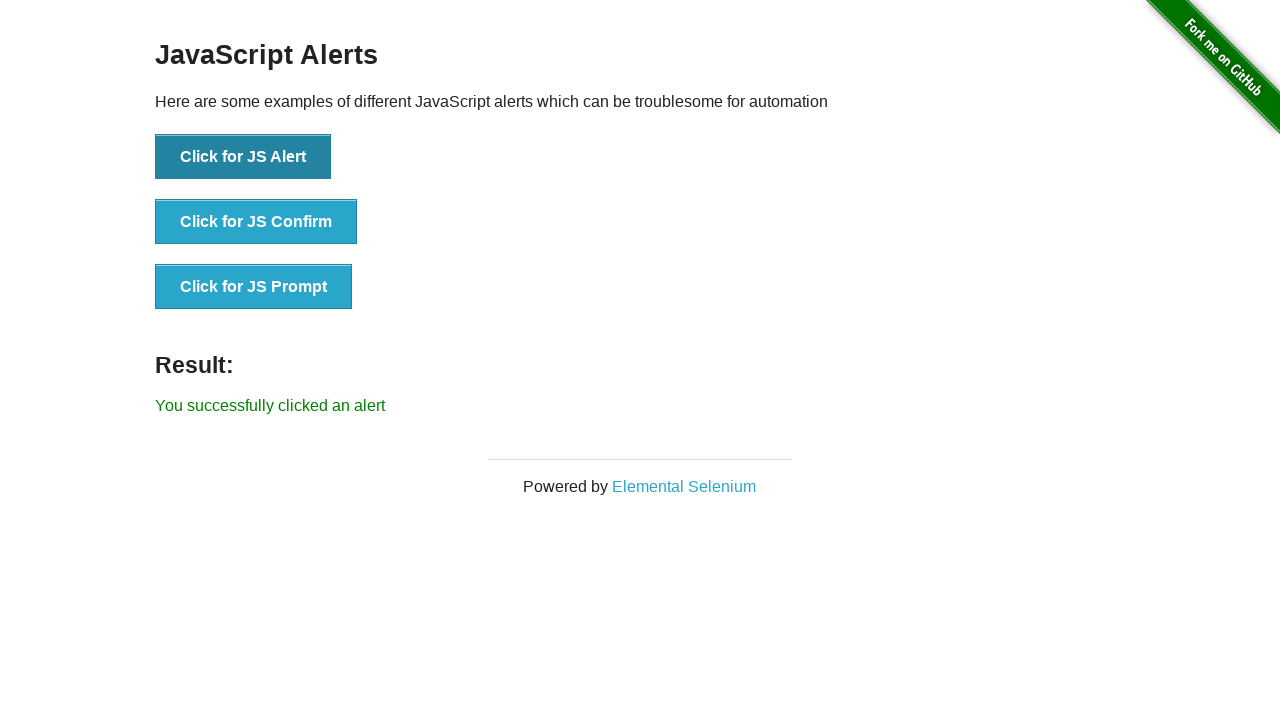